Tests iframe navigation and interaction by switching between nested iframes, filling a text field inside an iframe, and returning to the main page

Starting URL: https://demo.automationtesting.in/Frames.html

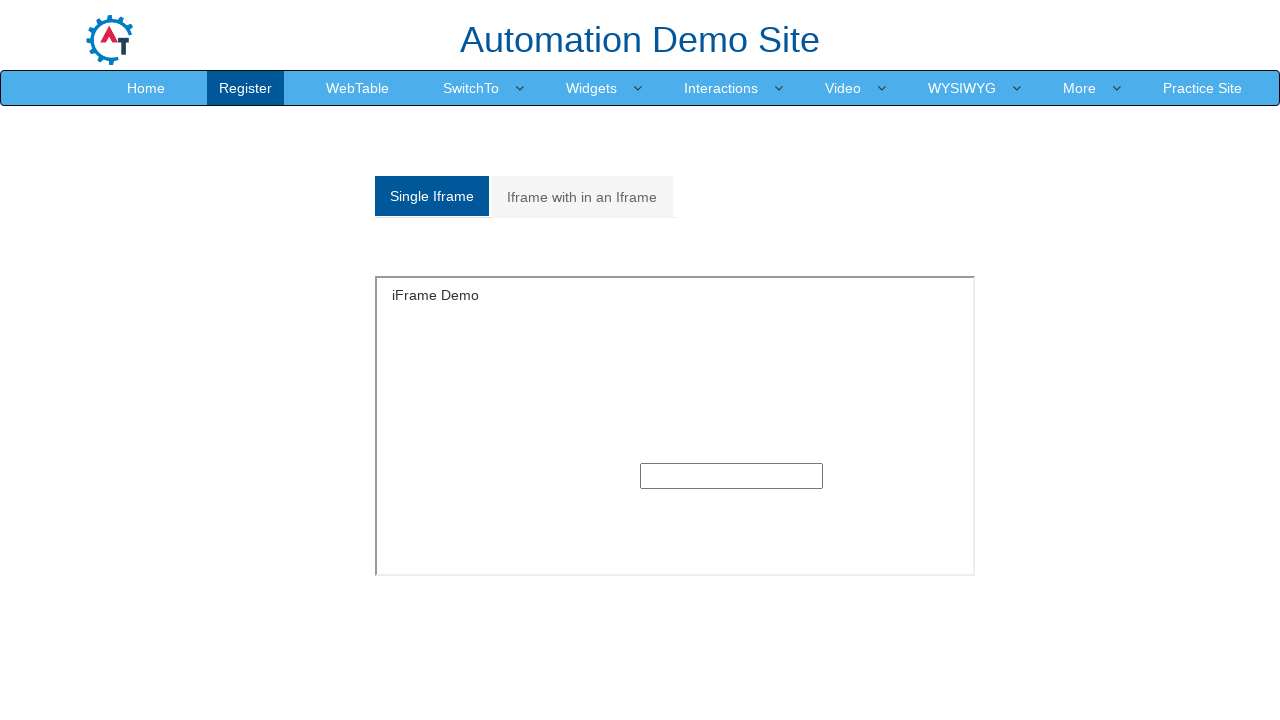

Clicked on 'Iframe with in an Iframe' tab at (582, 197) on xpath=//a[text()='Iframe with in an Iframe']
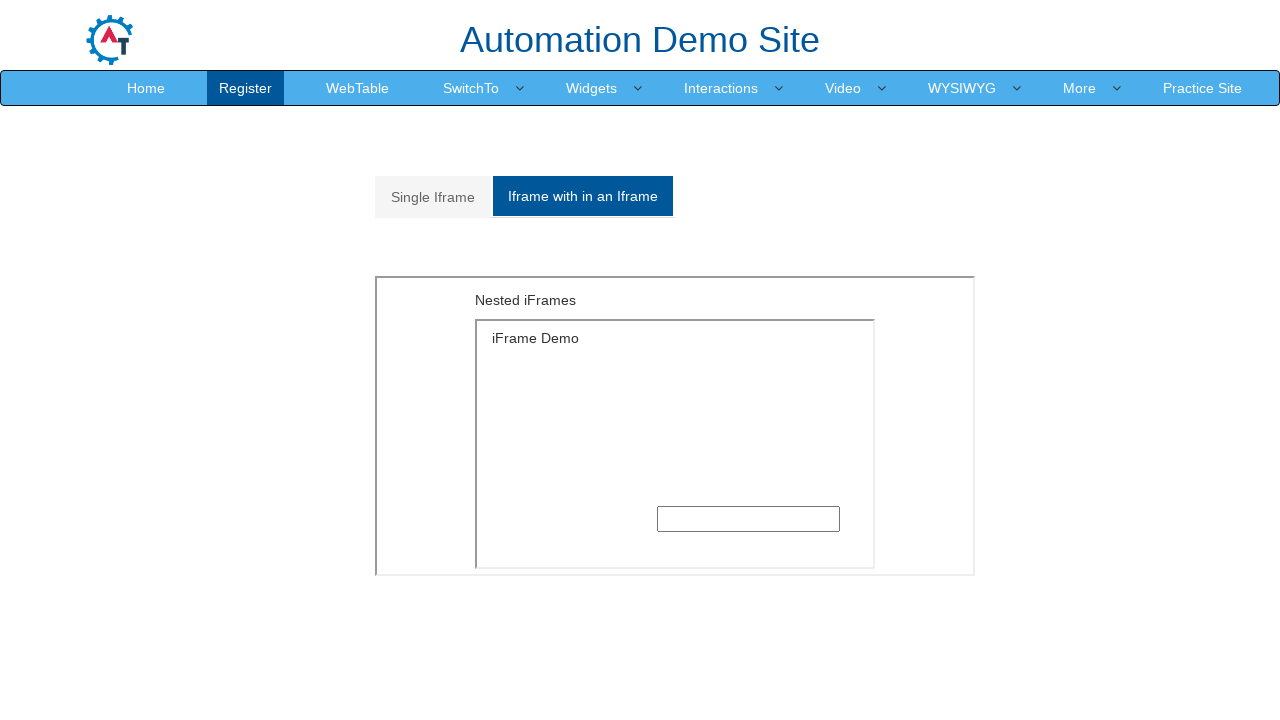

Located first iframe with src='MultipleFrames.html'
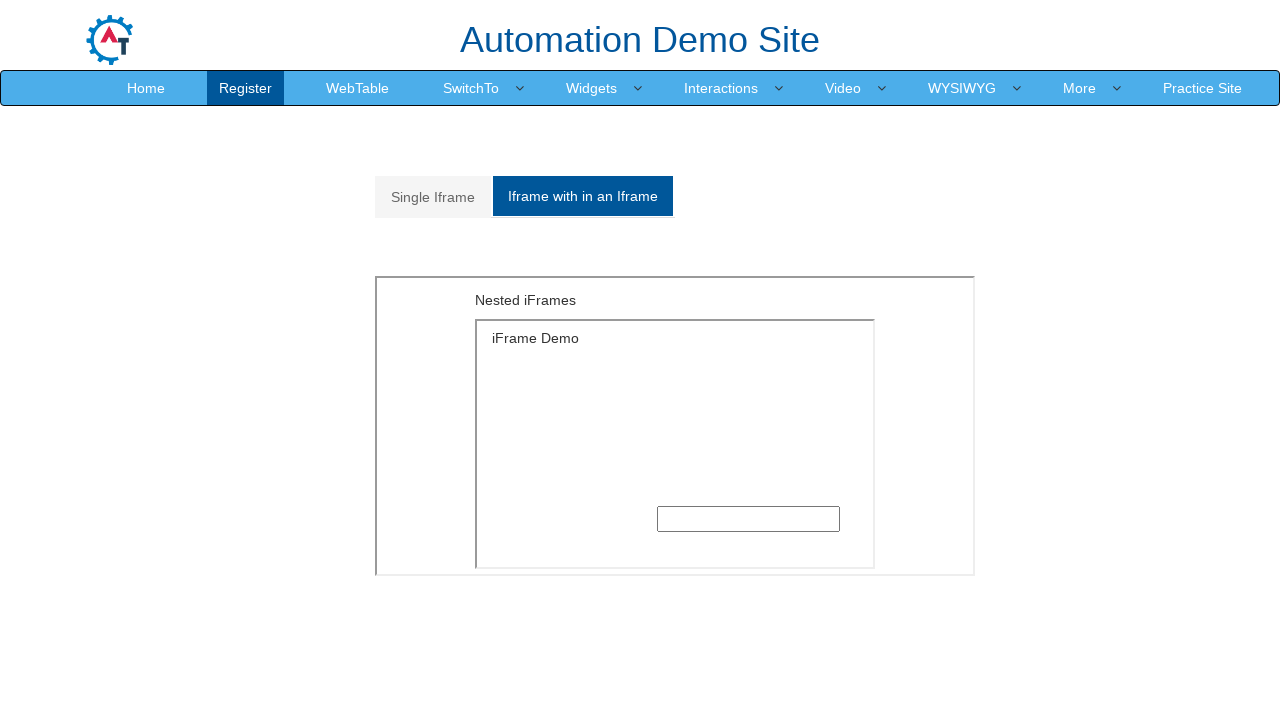

Located nested second iframe with src='SingleFrame.html'
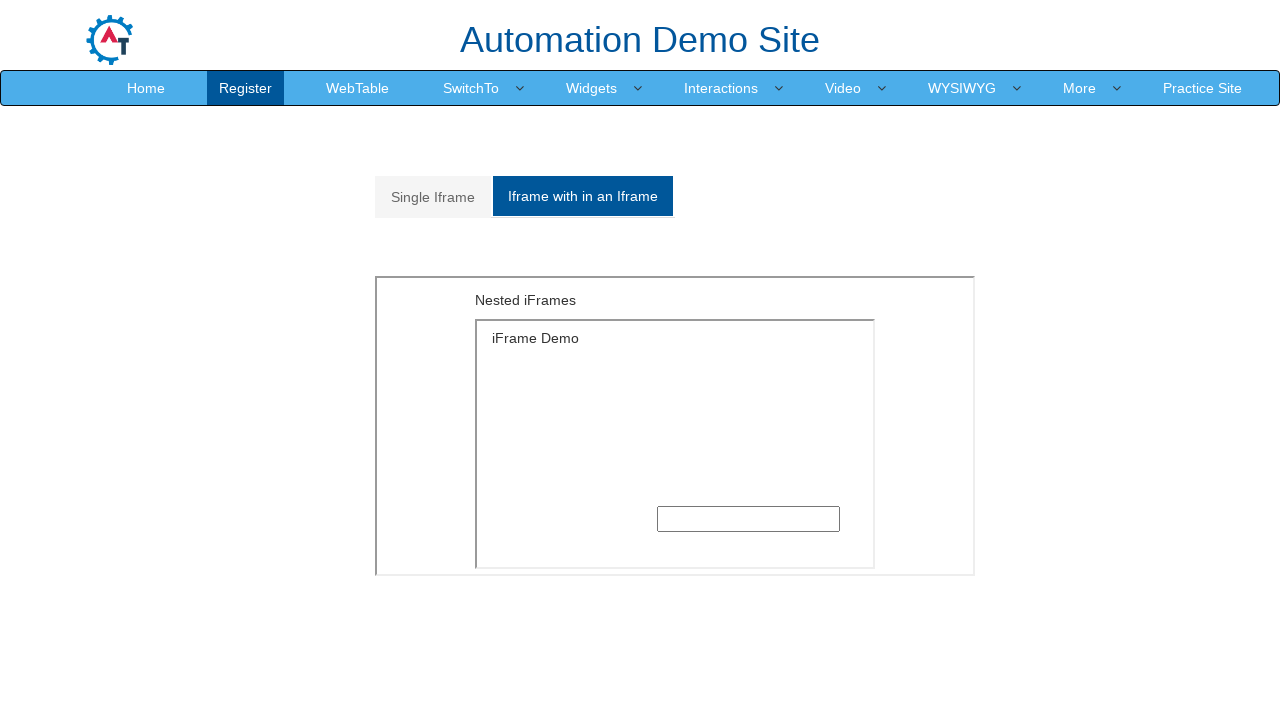

Filled text field in nested iframe with 'Hello All' on xpath=//iframe[@src='MultipleFrames.html'] >> internal:control=enter-frame >> xp
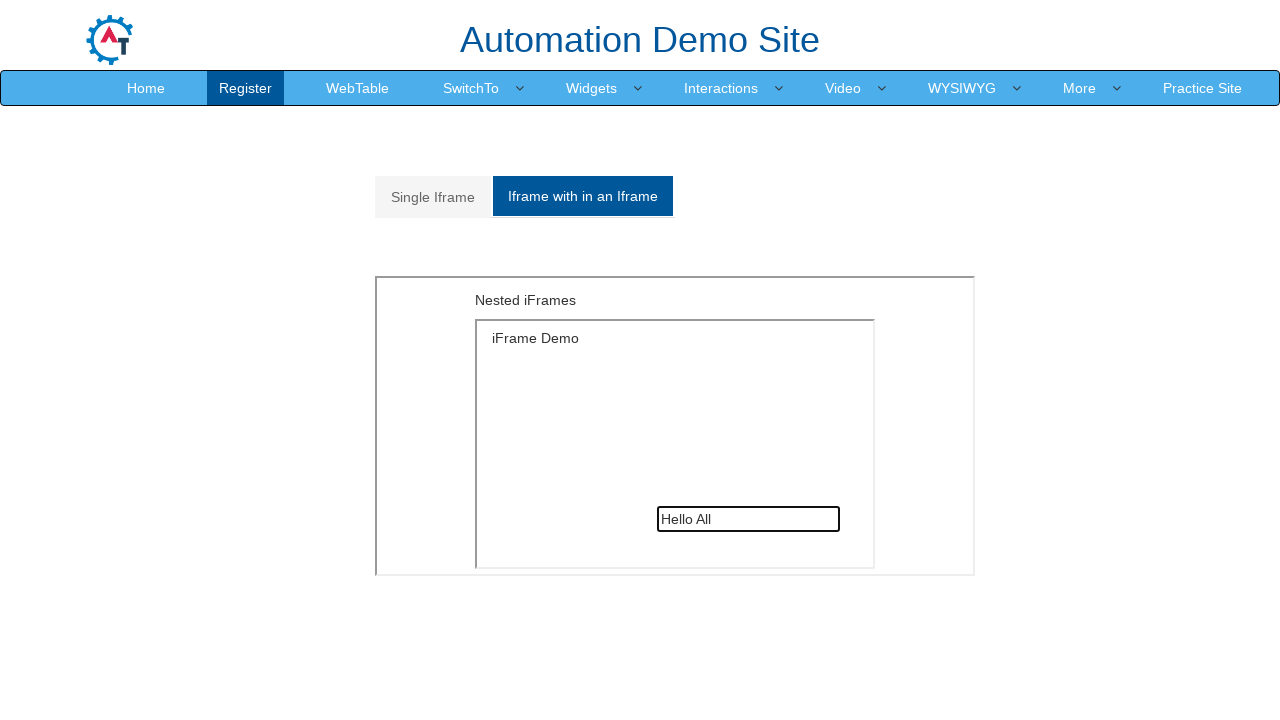

Clicked on 'Single Iframe' link in main page at (433, 197) on xpath=//a[text()='Single Iframe ']
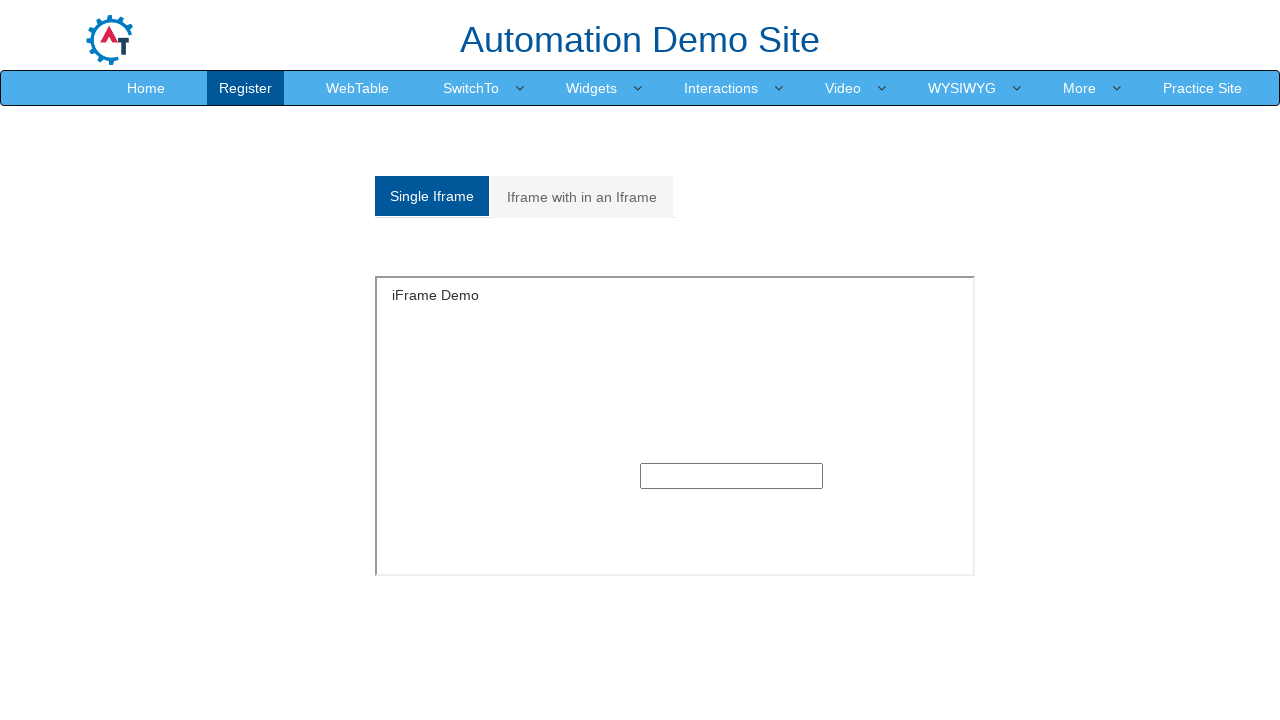

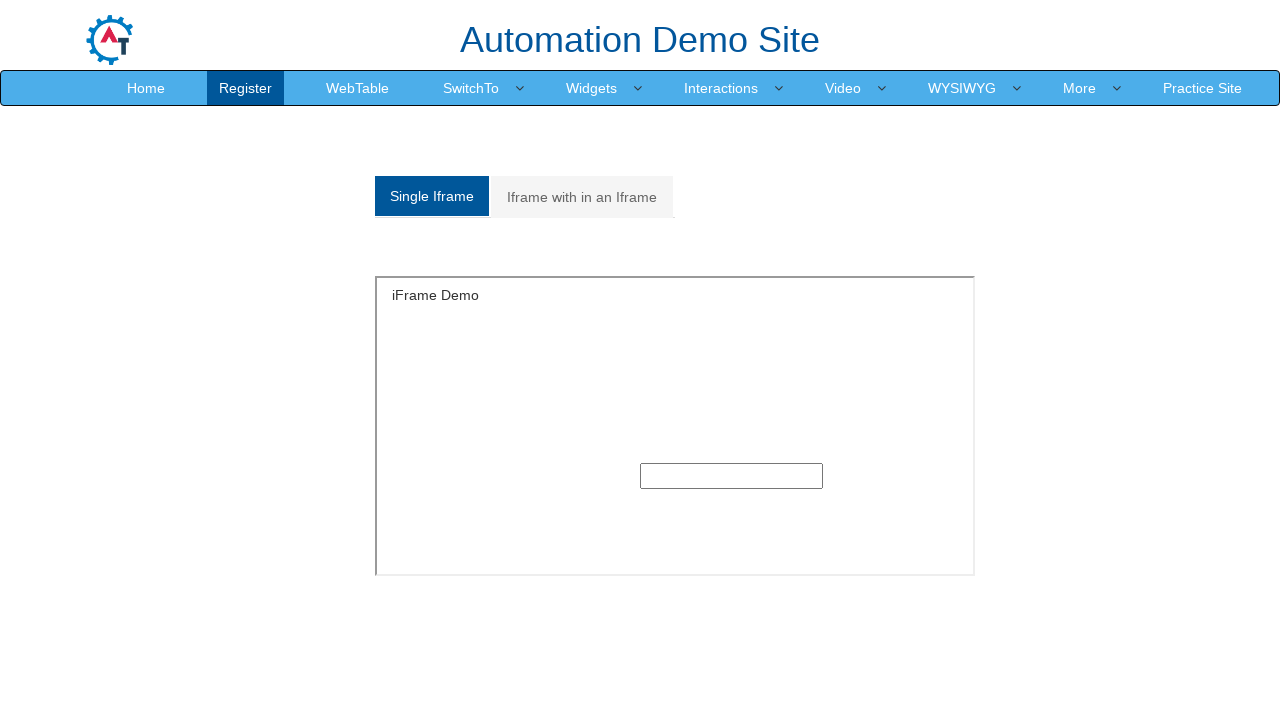